Tests password field validation with a valid password length

Starting URL: https://assetify-dashboard-dev-testing.web.app/login

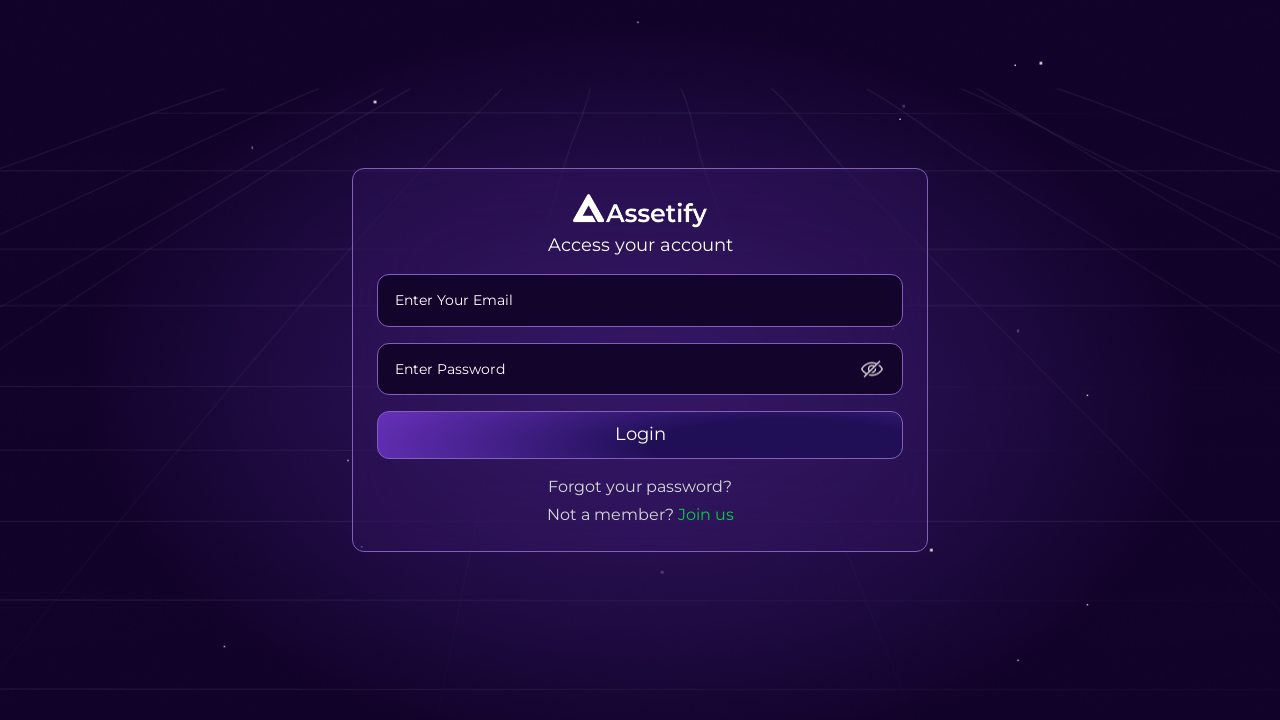

Filled password field with valid length password 'password123' on //*[@id="root"]/div/div/form/div[2]/div/div/input
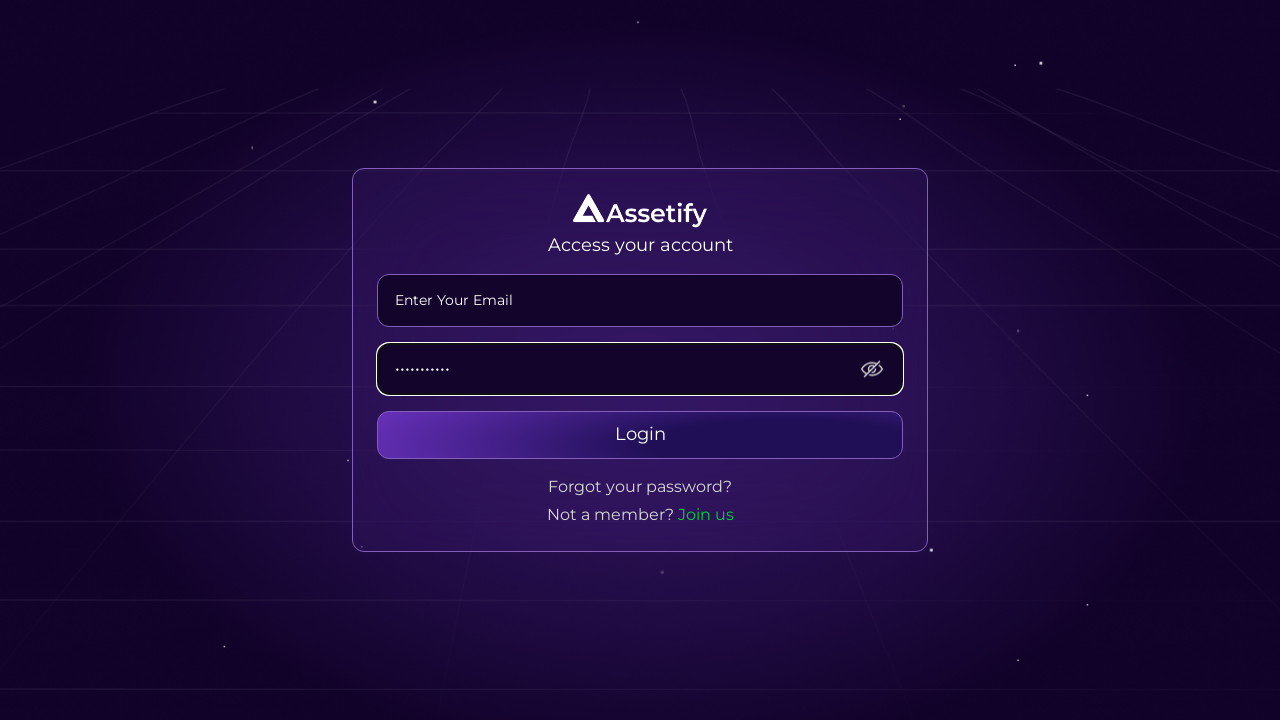

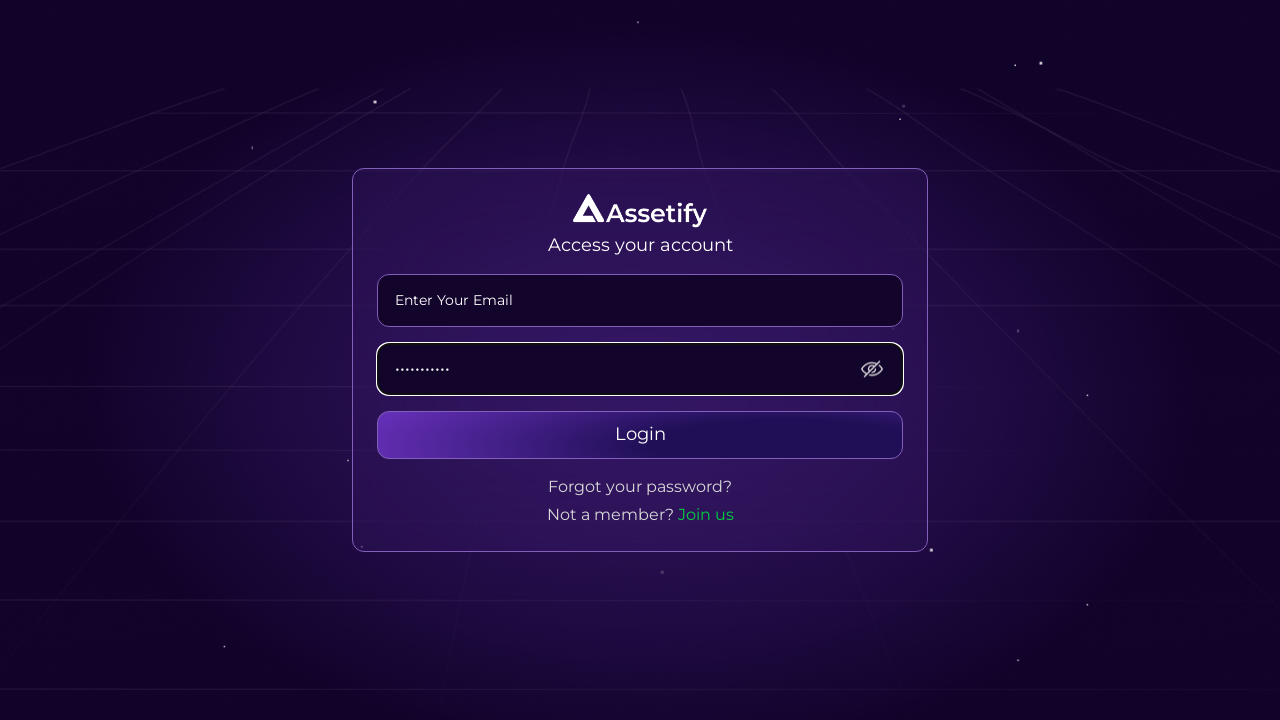